Tests a registration form by filling all required input fields and submitting the form to verify successful registration

Starting URL: http://suninjuly.github.io/registration2.html

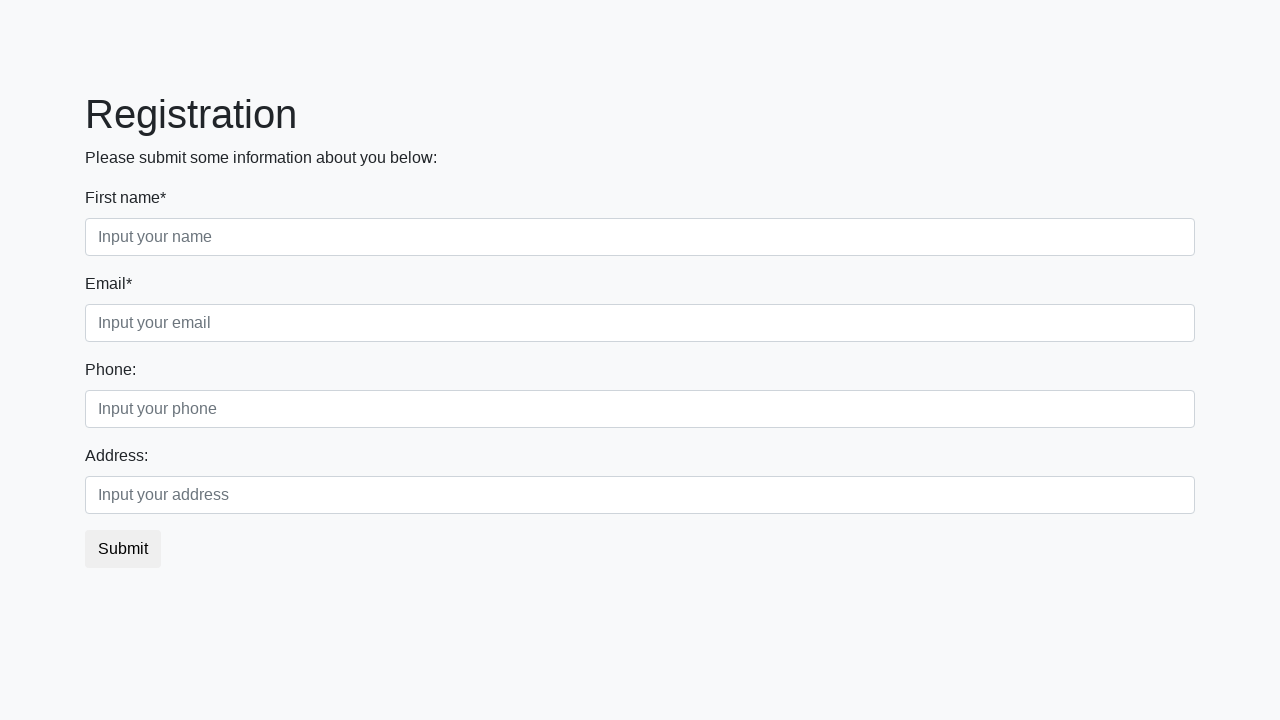

Filled a required input field with 'TestData123' on input[required=''] >> nth=0
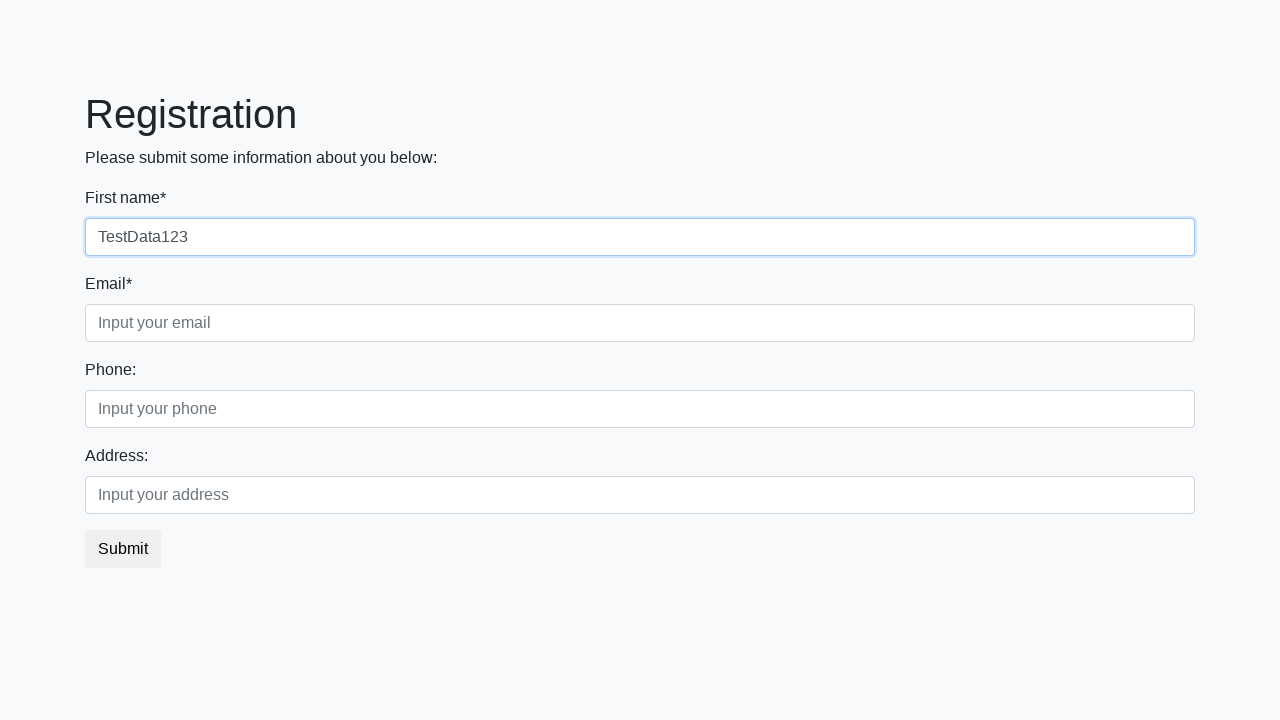

Filled a required input field with 'TestData123' on input[required=''] >> nth=1
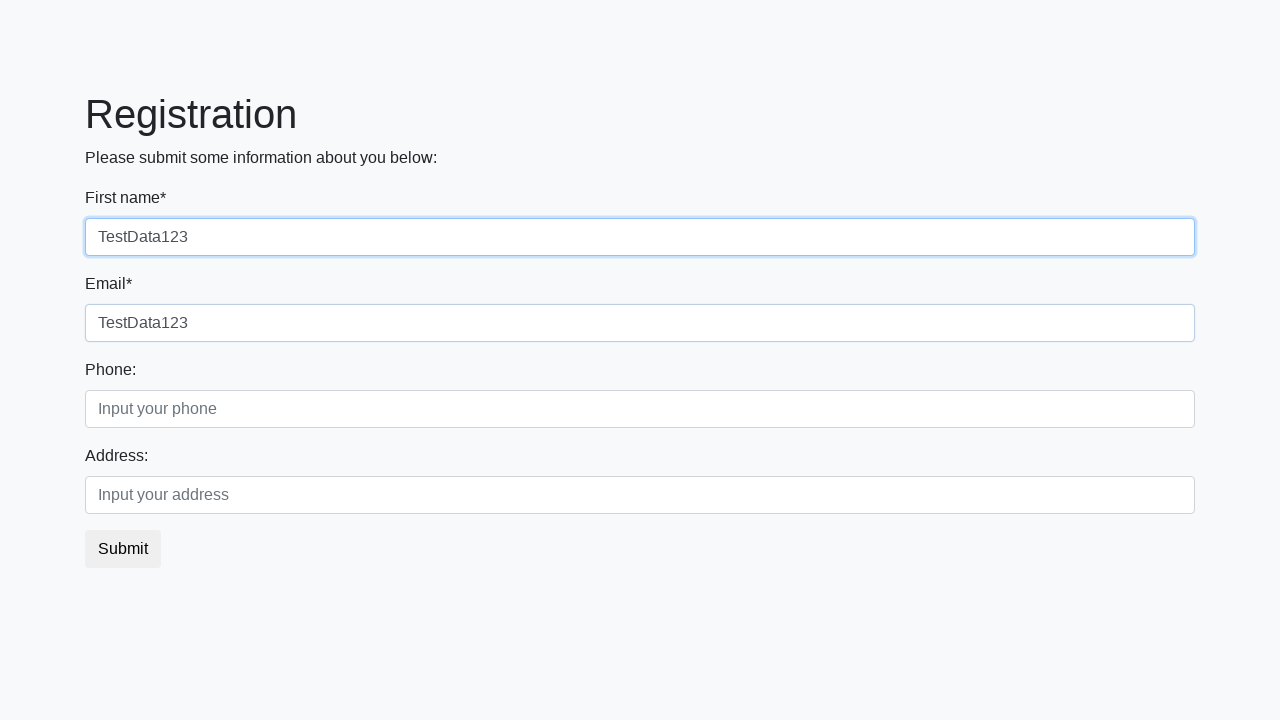

Clicked submit button to register at (123, 549) on button[type='submit']
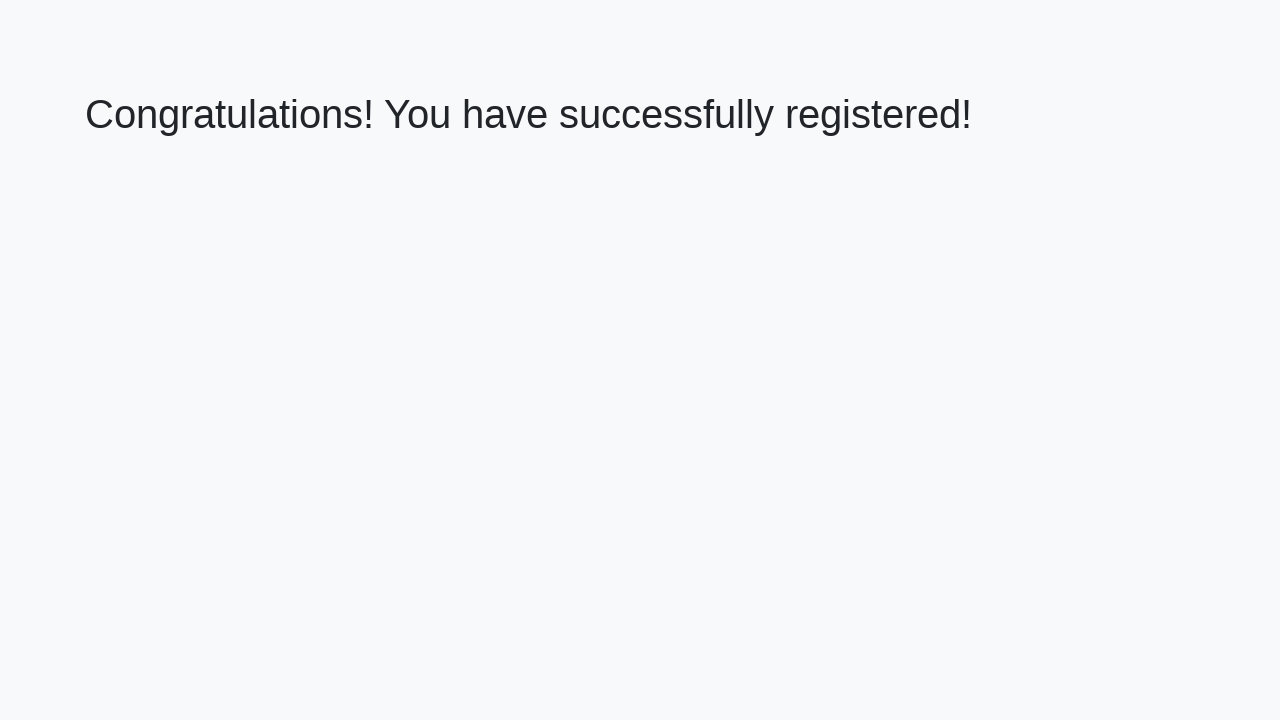

Success message heading appeared
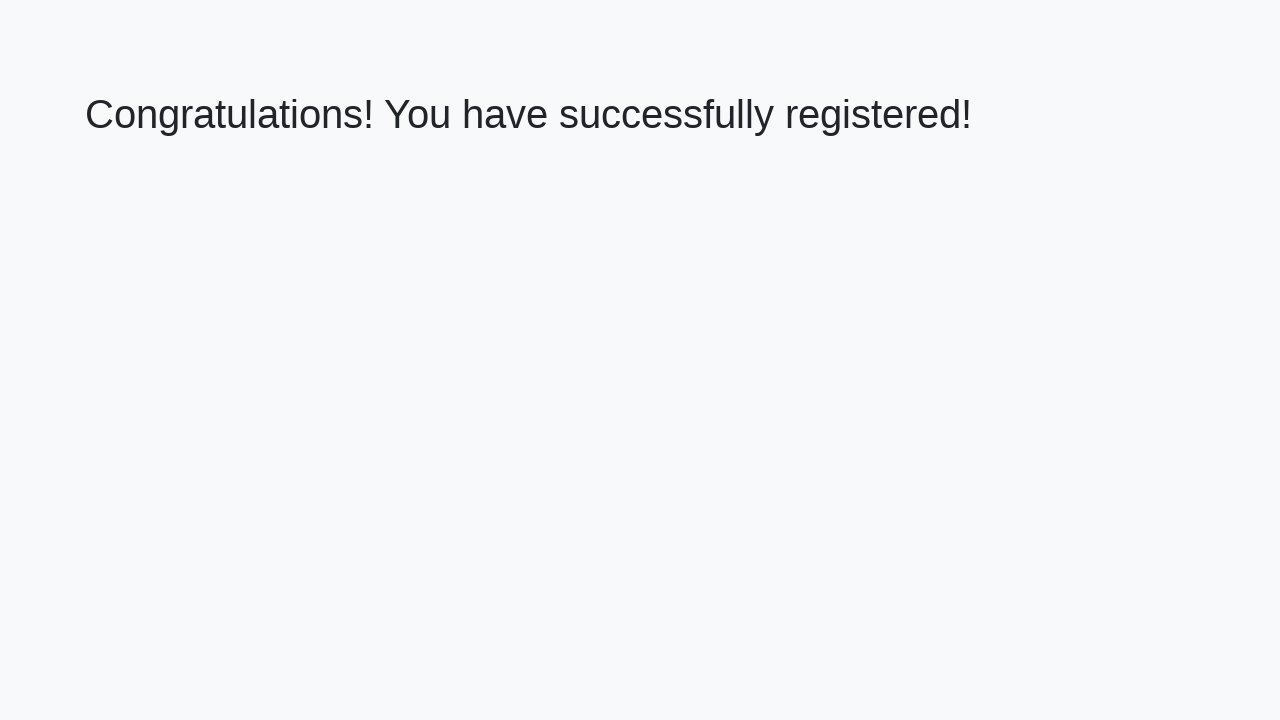

Retrieved success message text
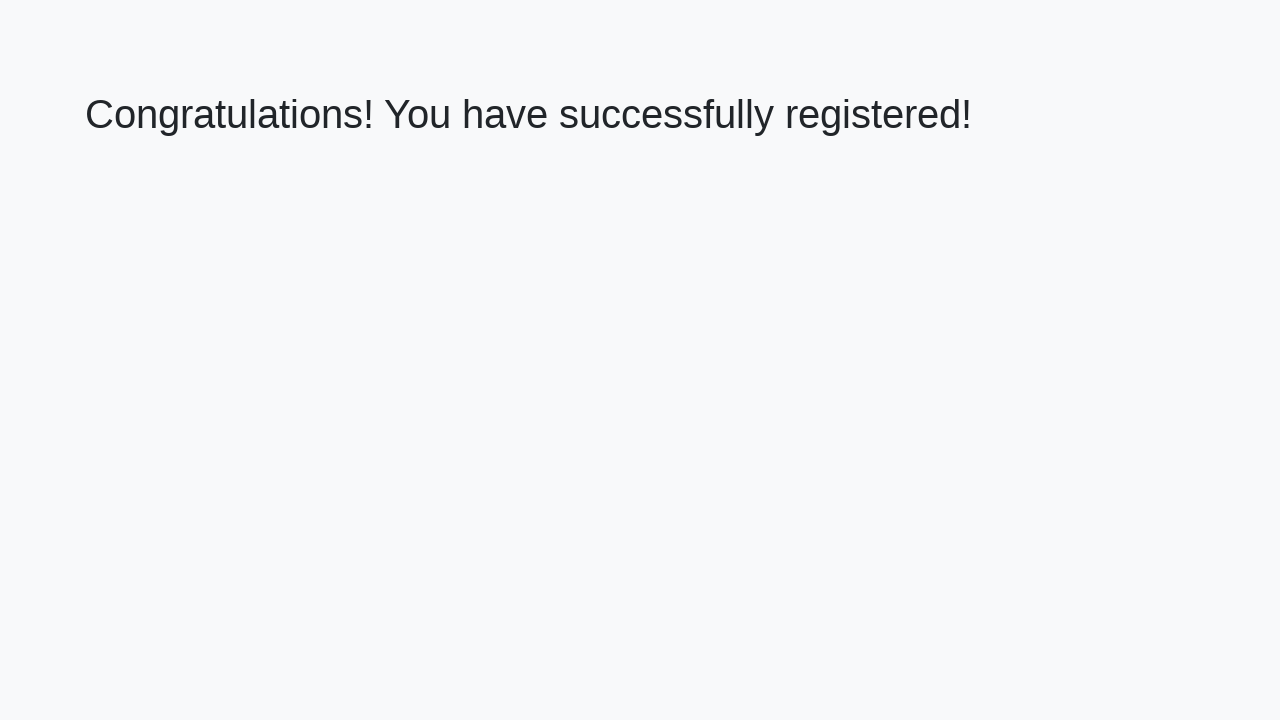

Verified success message: 'Congratulations! You have successfully registered!'
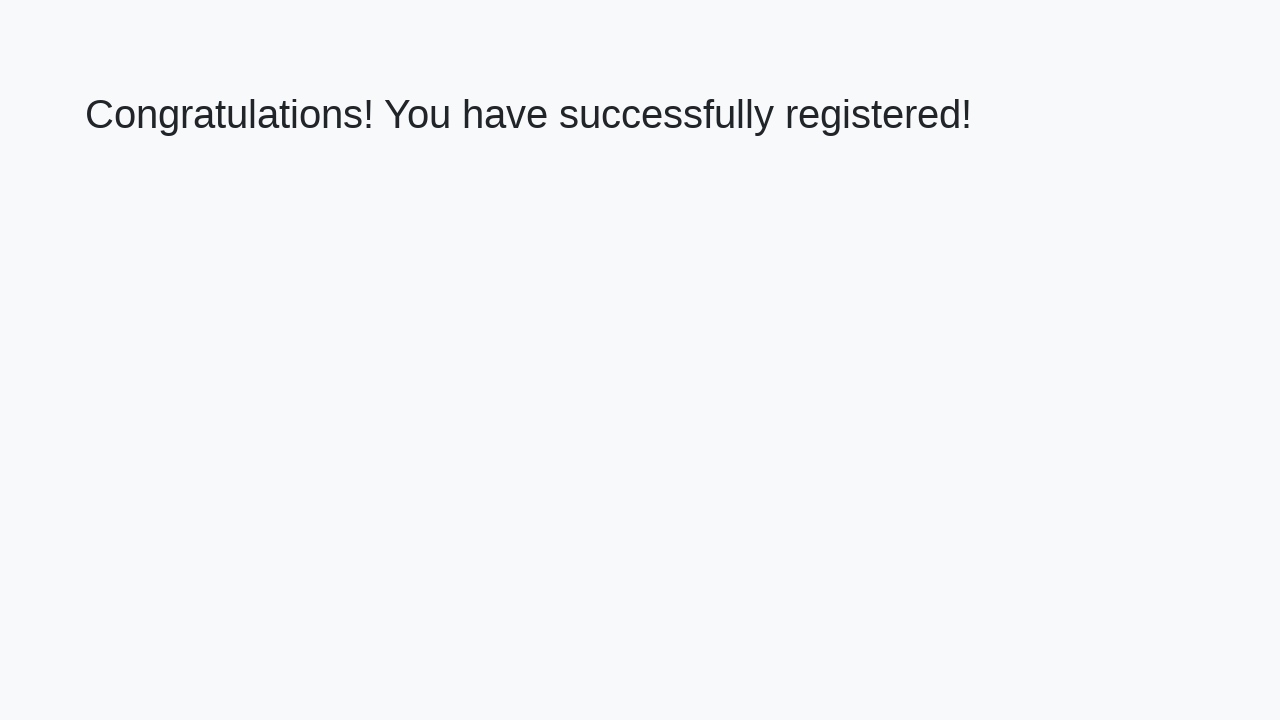

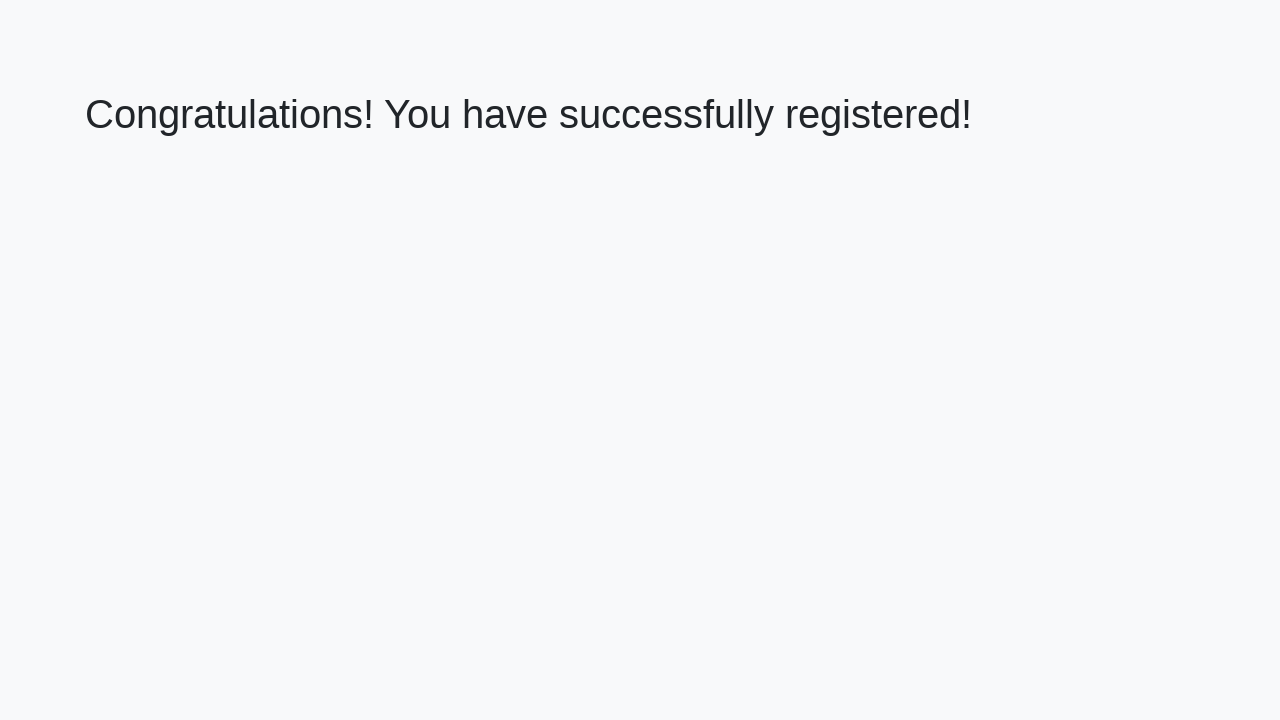